Navigates to Best Buy's homepage, maximizes the browser window, and verifies the page loads by checking the title.

Starting URL: https://www.bestbuy.com/

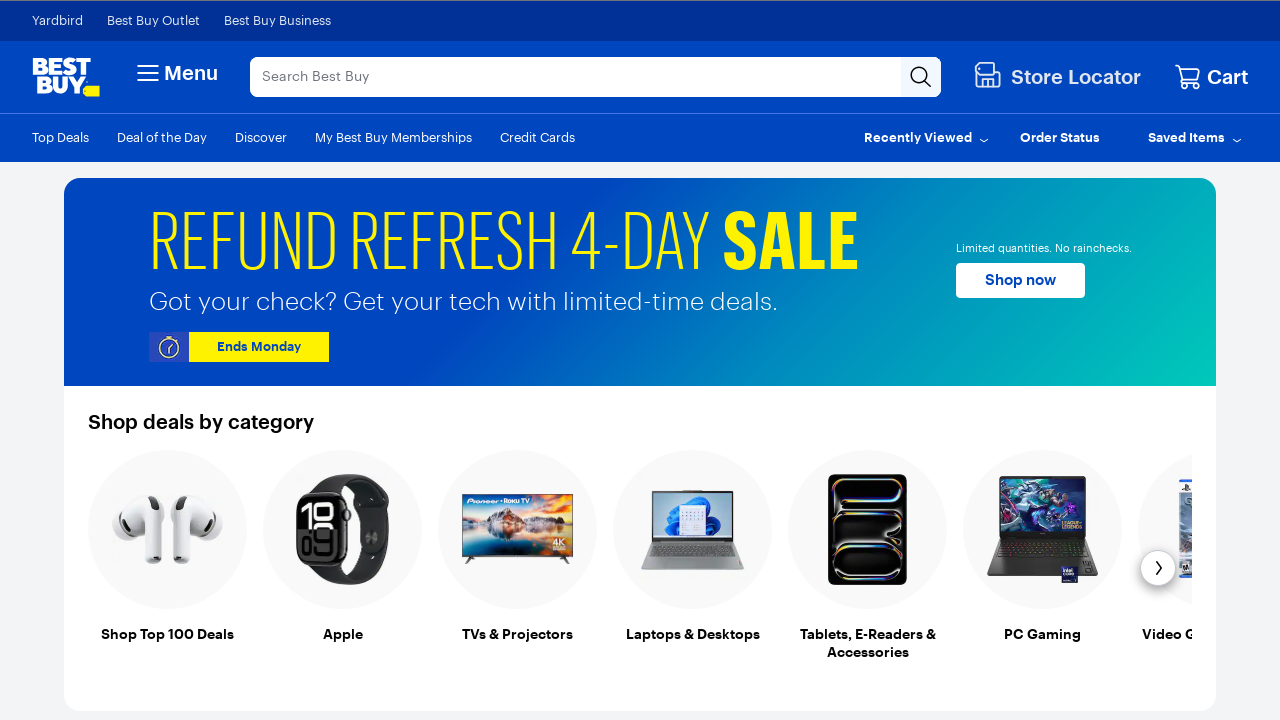

Set viewport size to 1920x1080
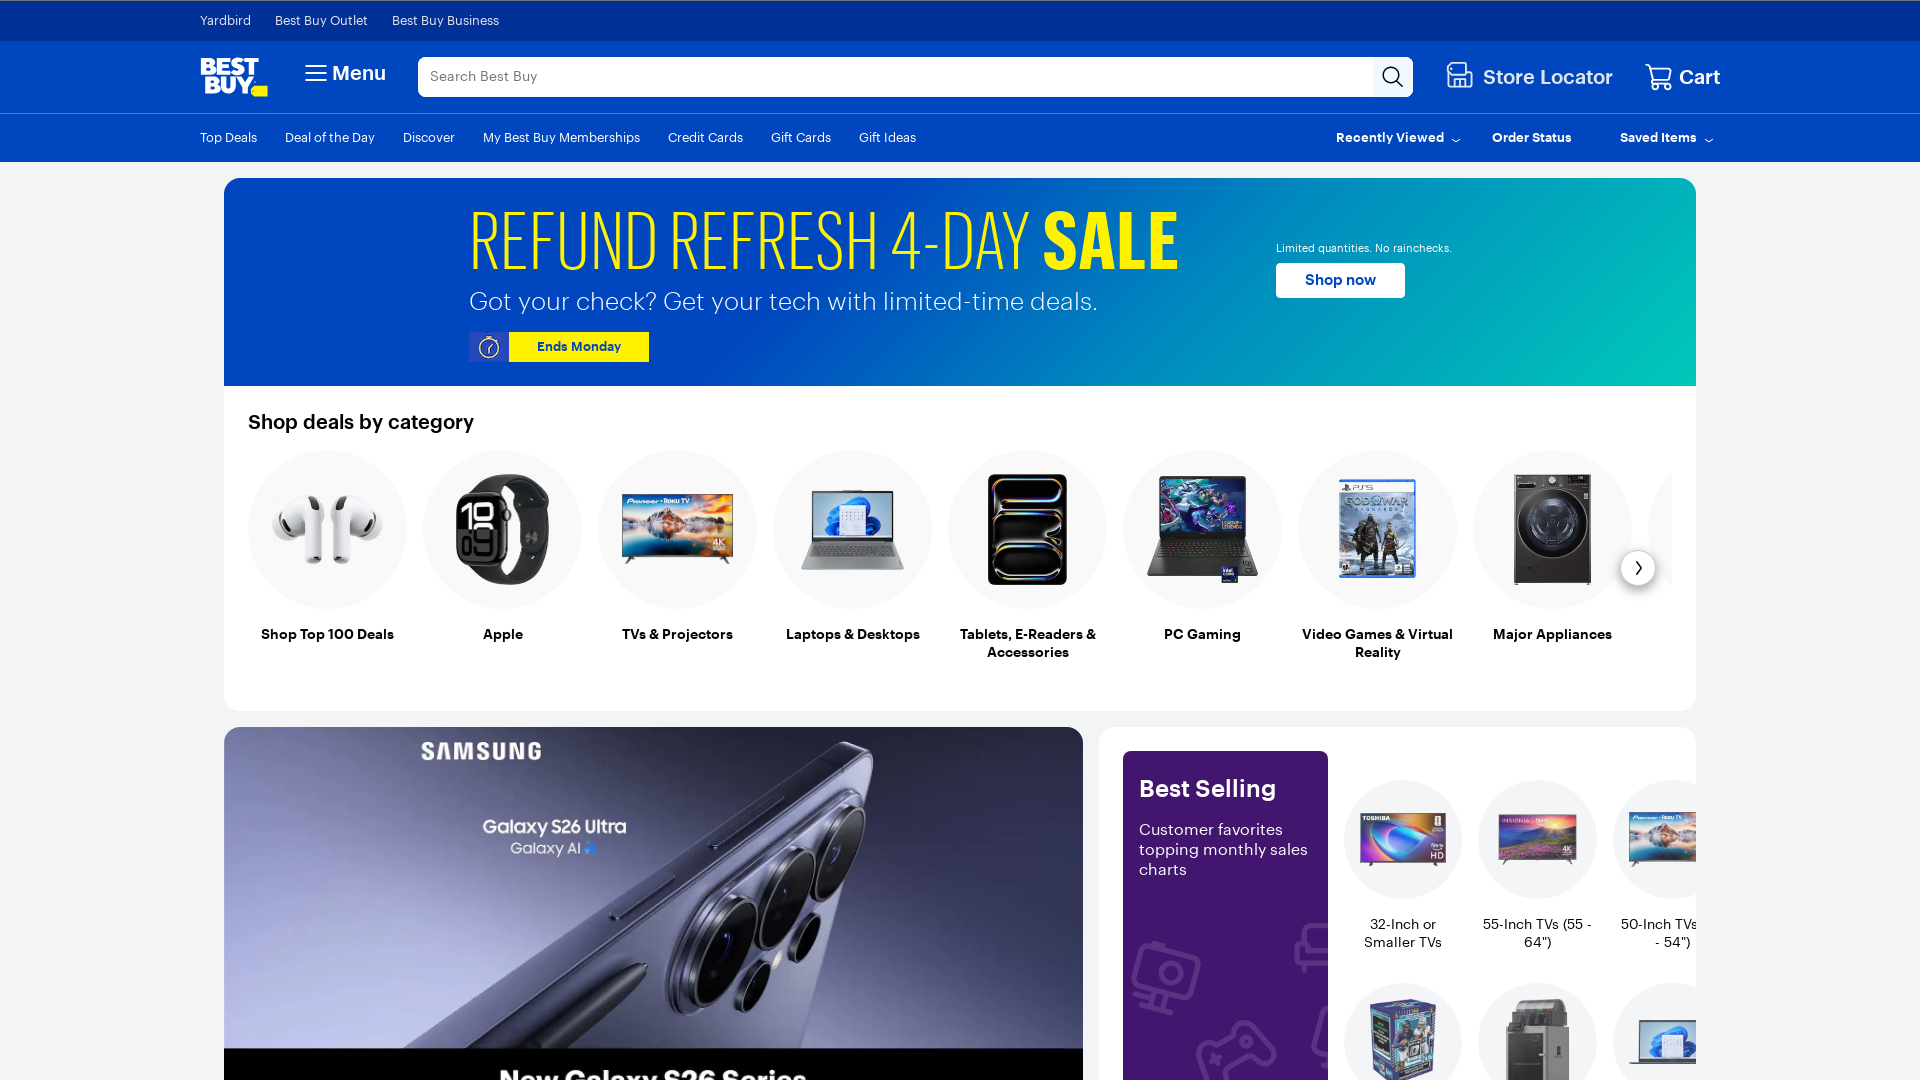

Waited for page to reach domcontentloaded state
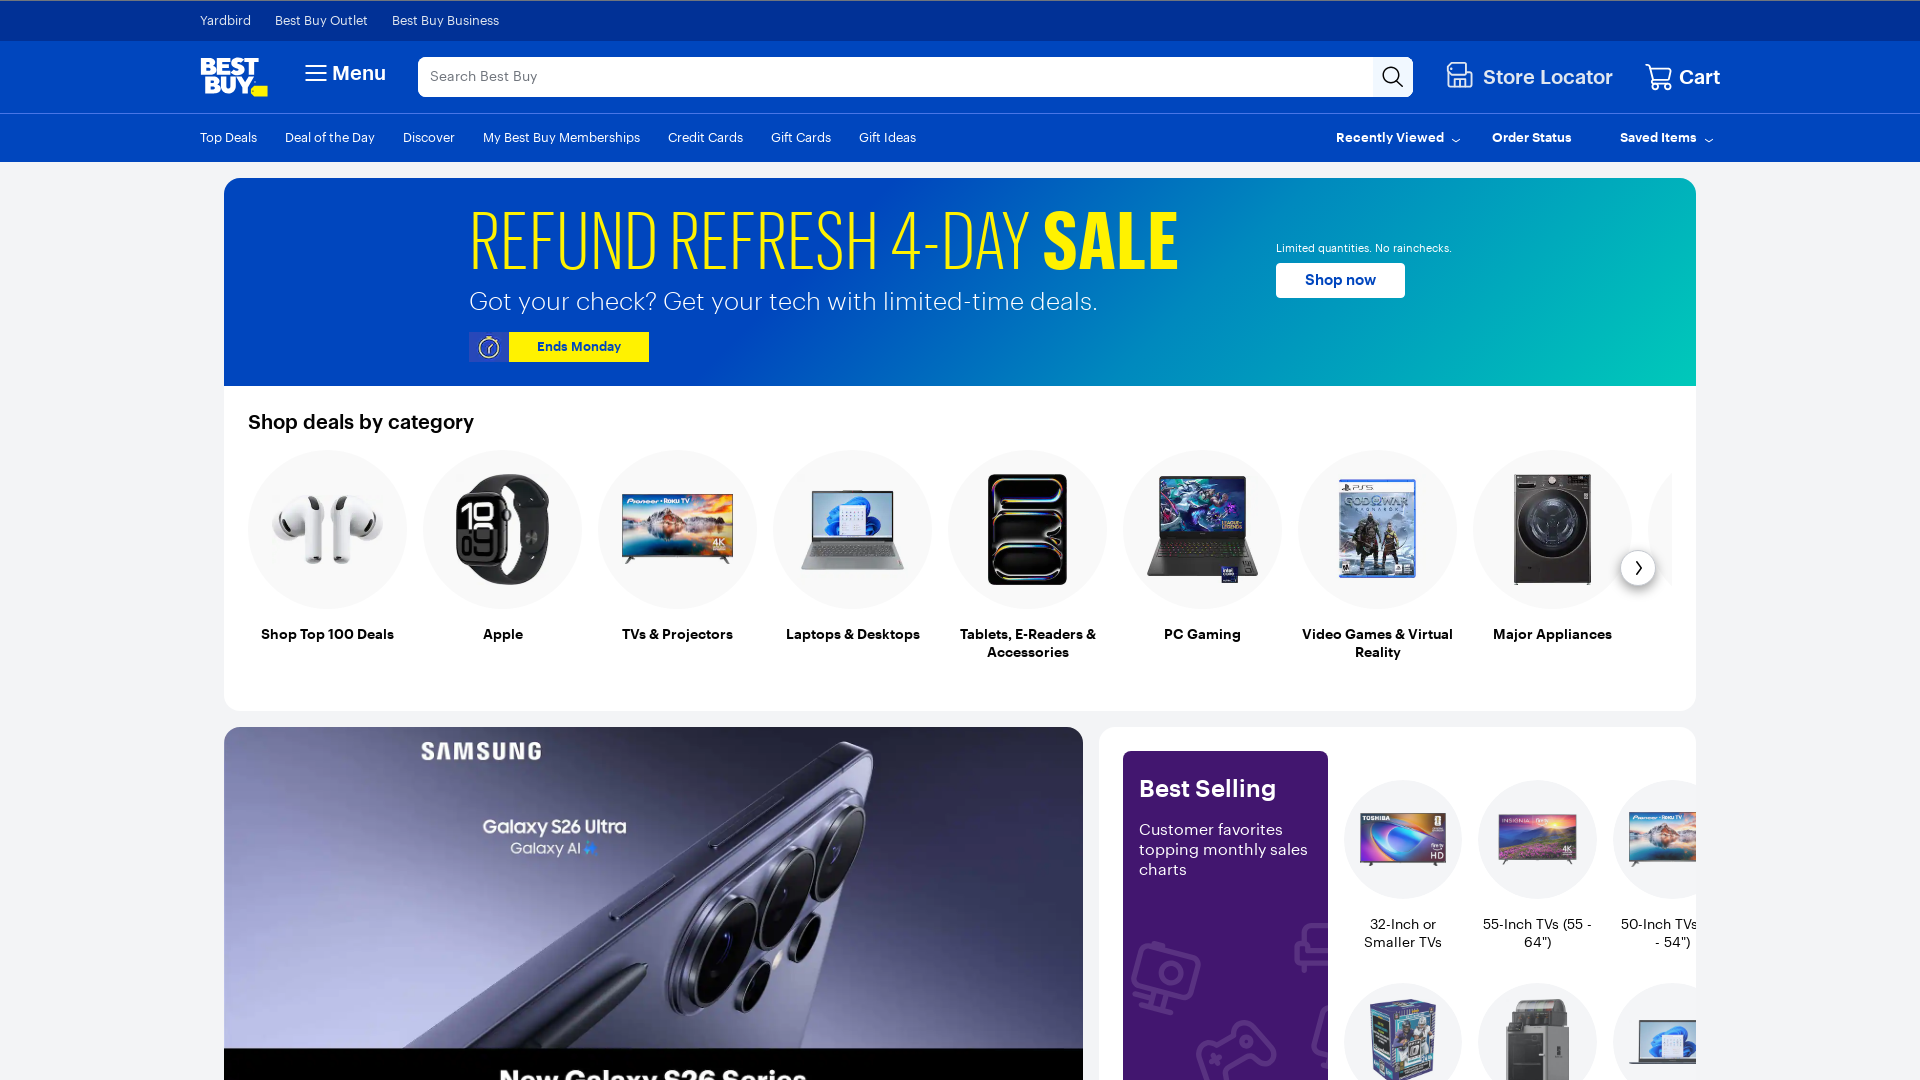

Retrieved page title: 'Best Buy | Official Online Store | Shop Now & Save'
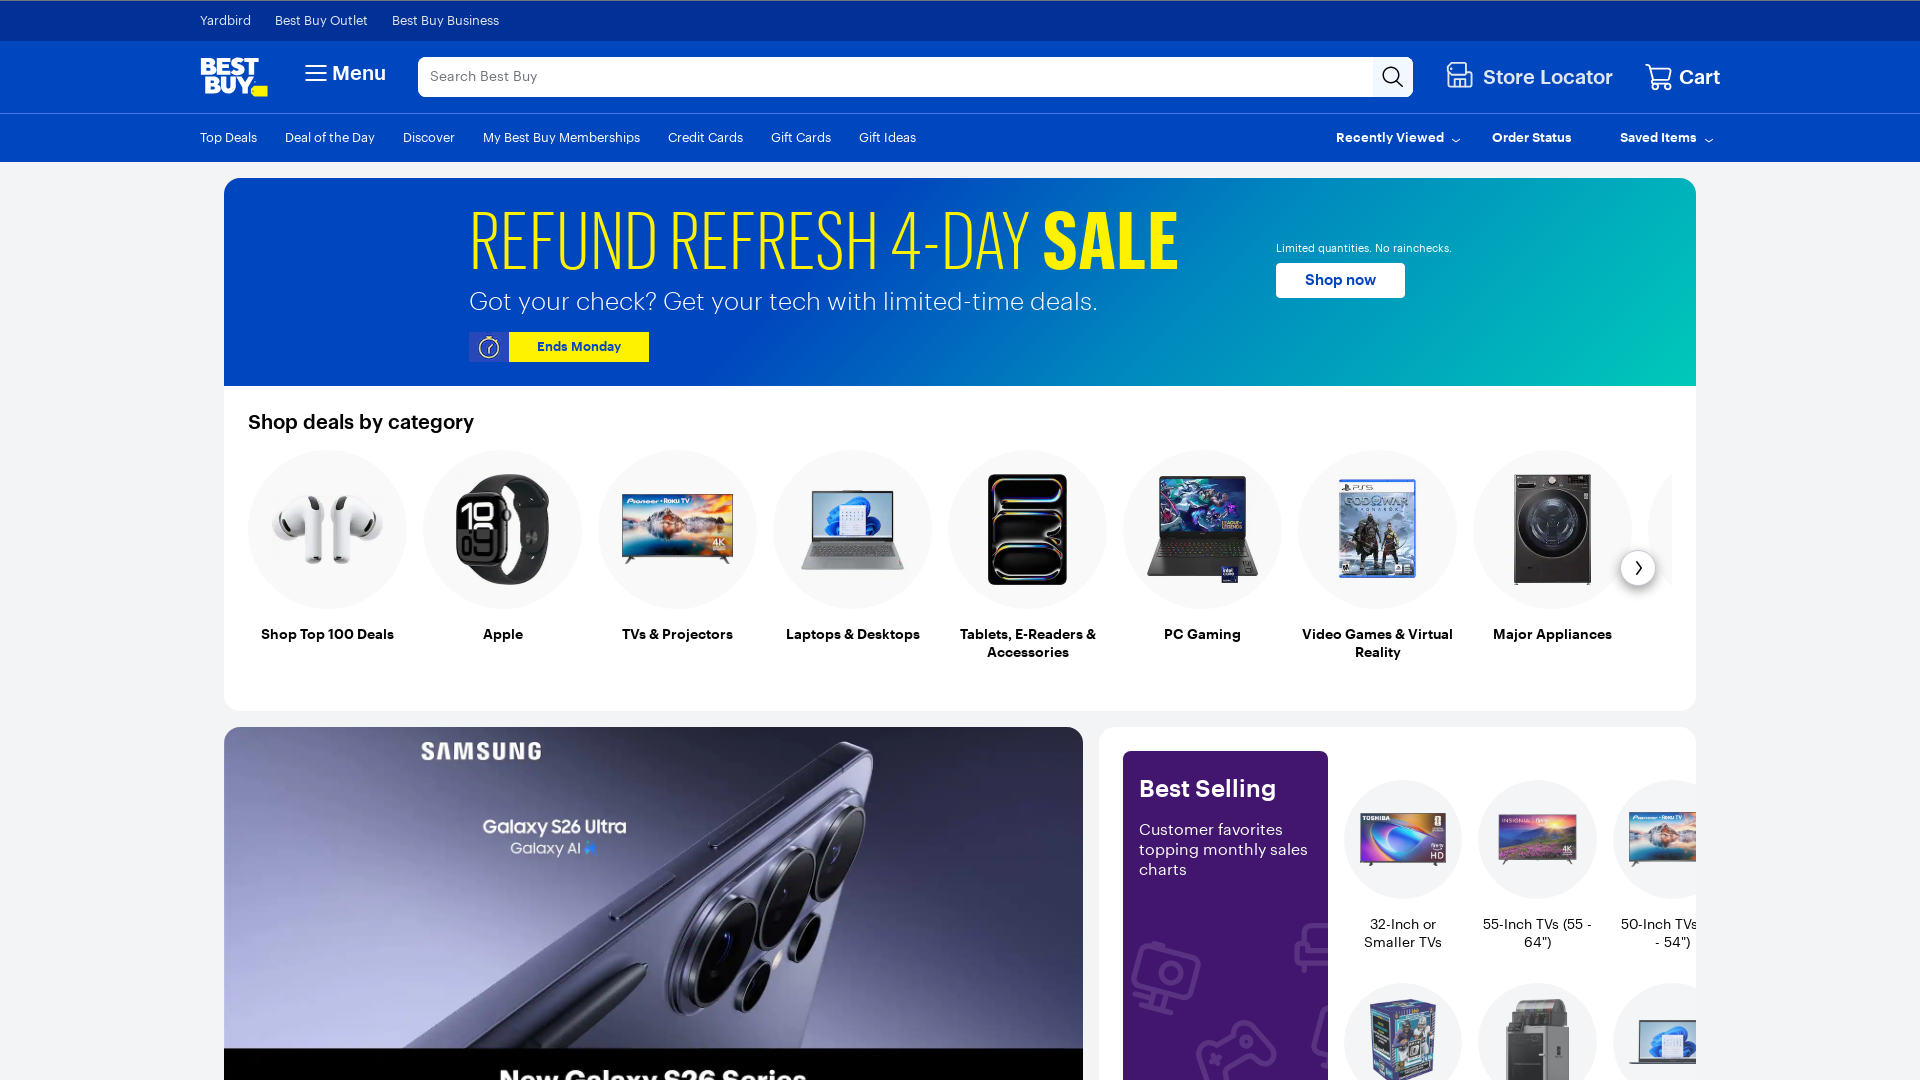

Verified page title is not empty
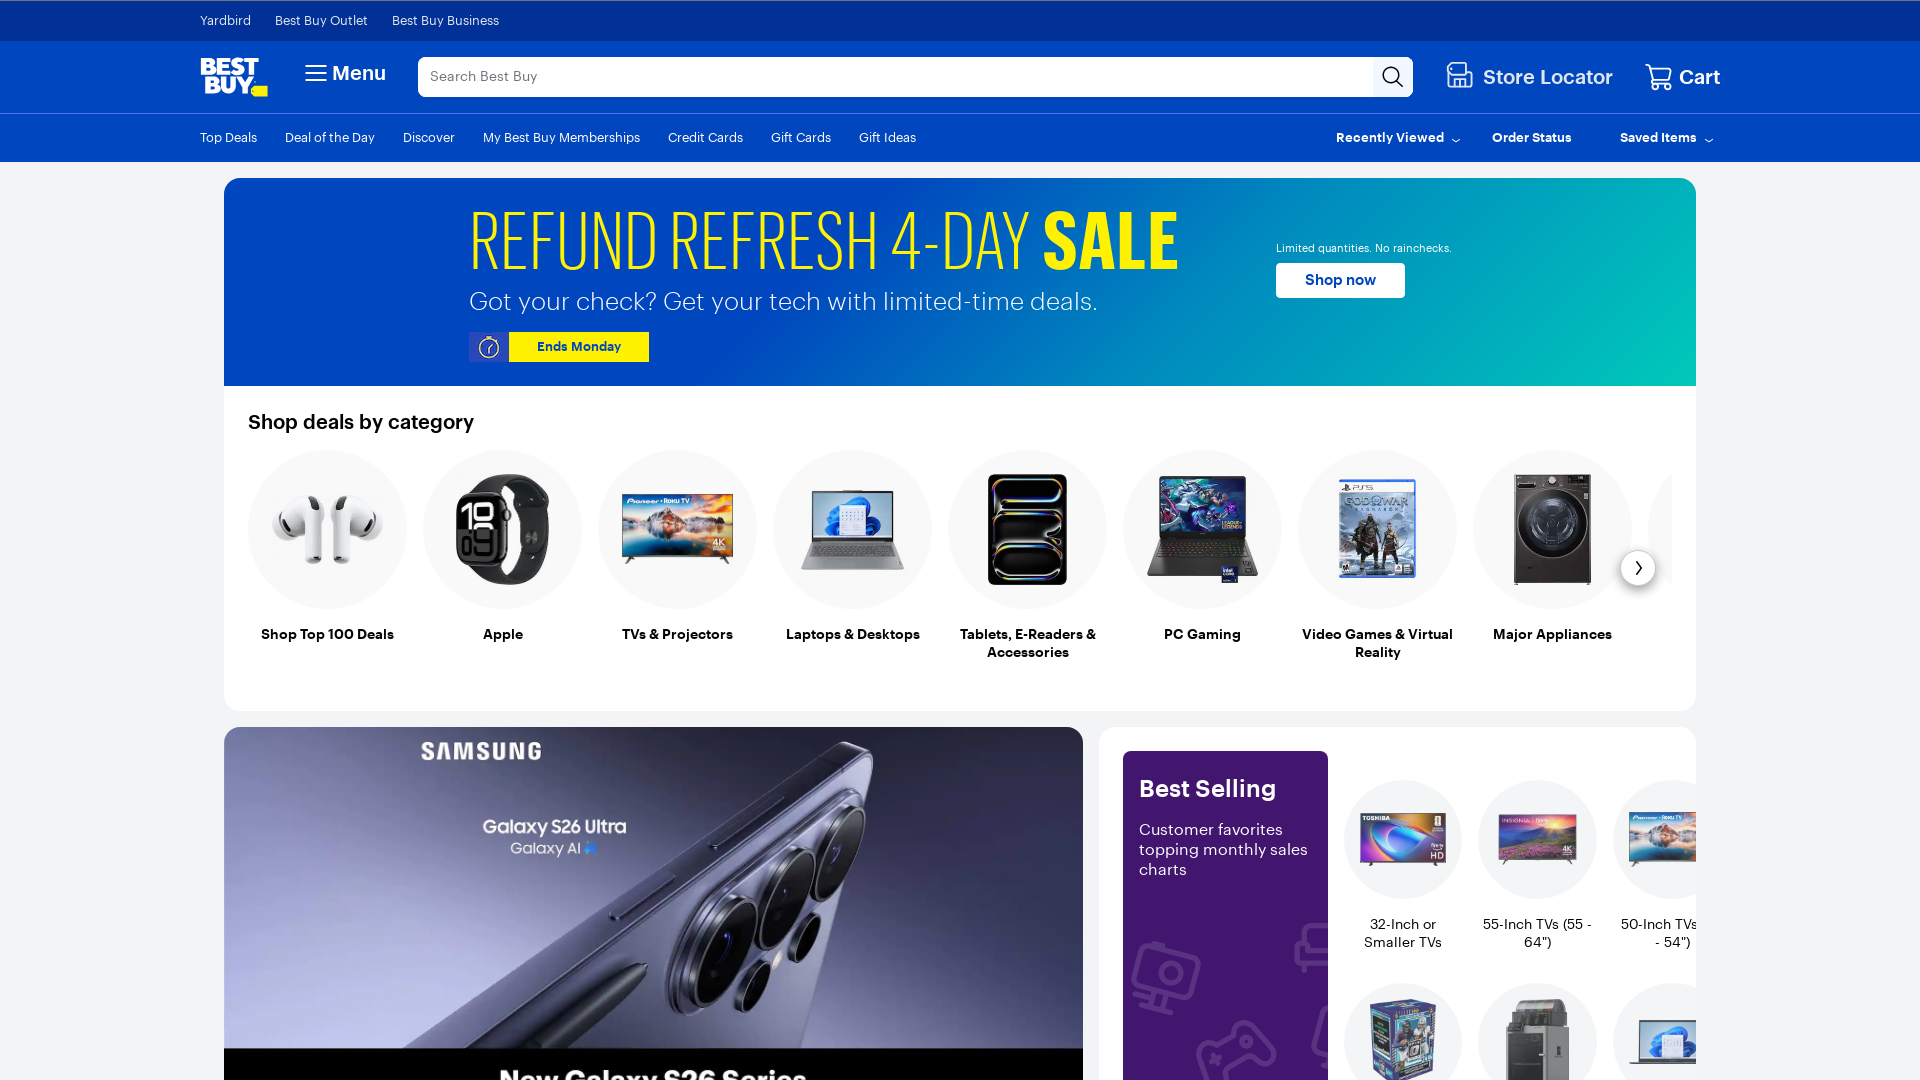

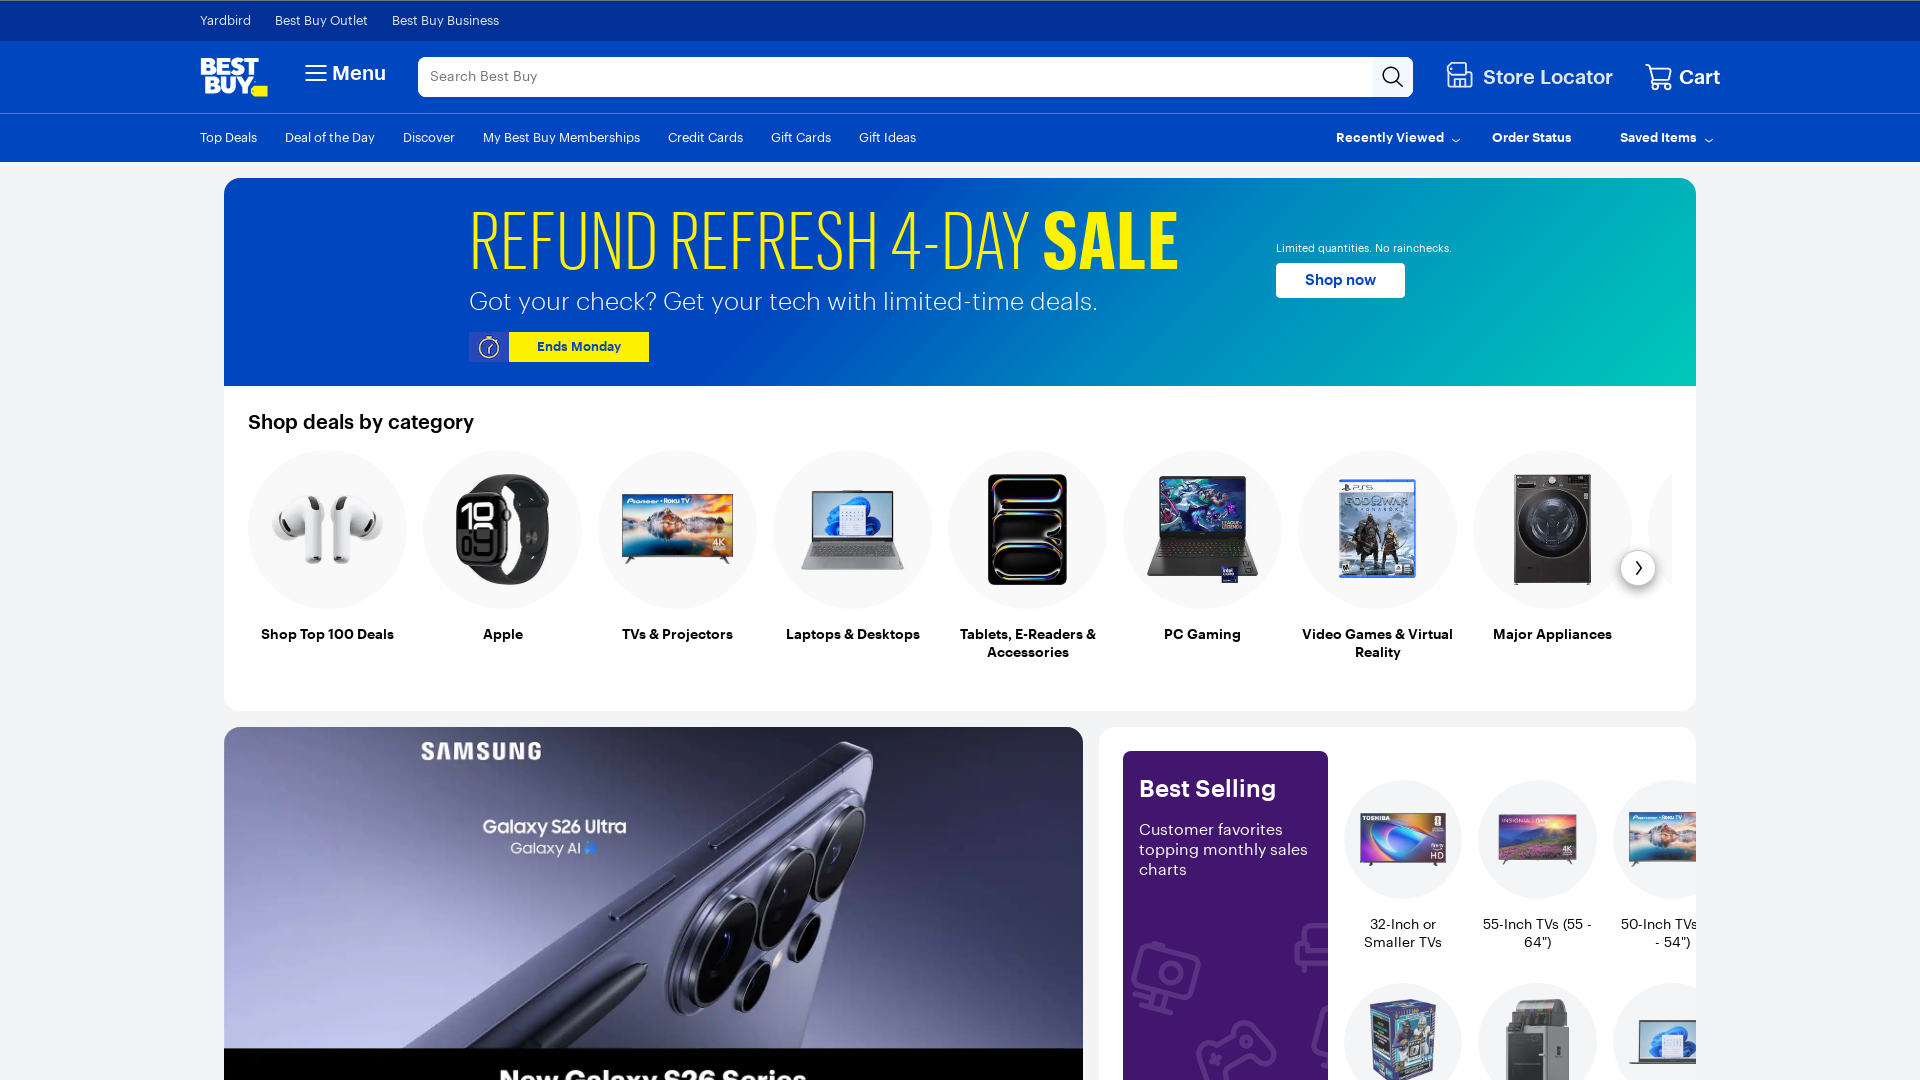